Tests scrolling functionality and validates table sum calculations by scrolling the page and a specific table element, then verifying that individual row values sum up to the displayed total

Starting URL: https://rahulshettyacademy.com/AutomationPractice/

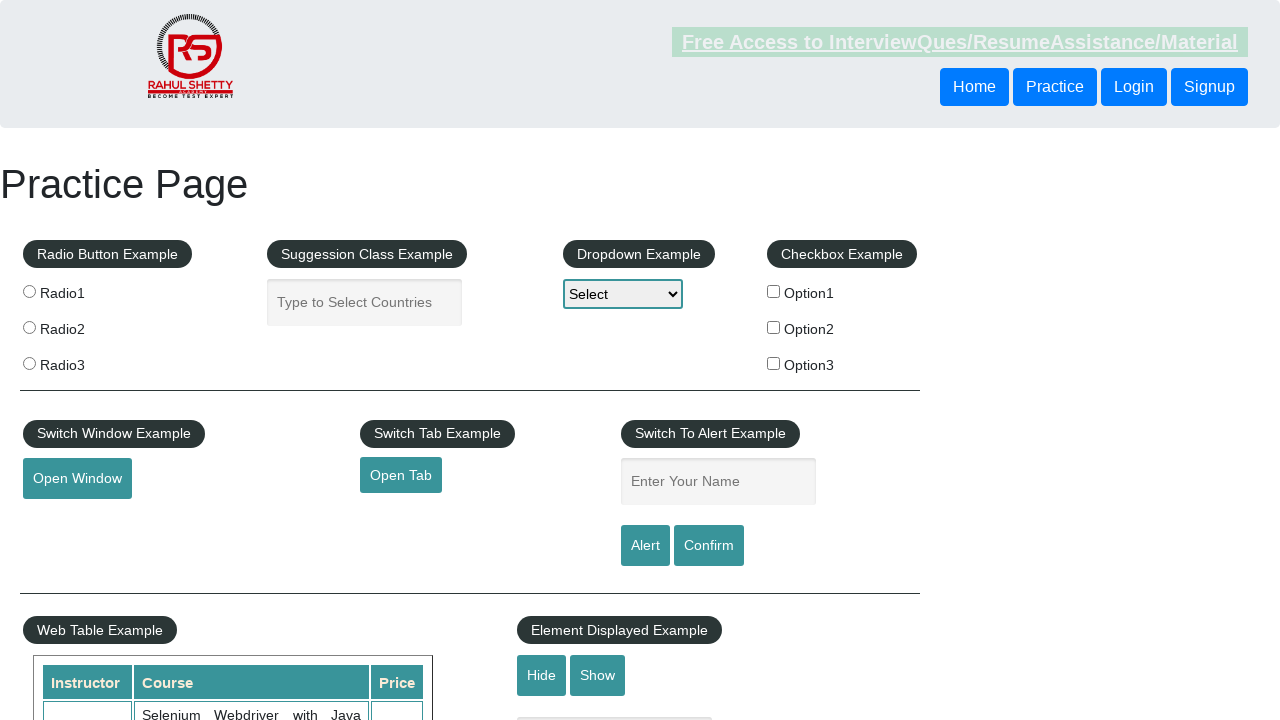

Scrolled main window down by 600 pixels
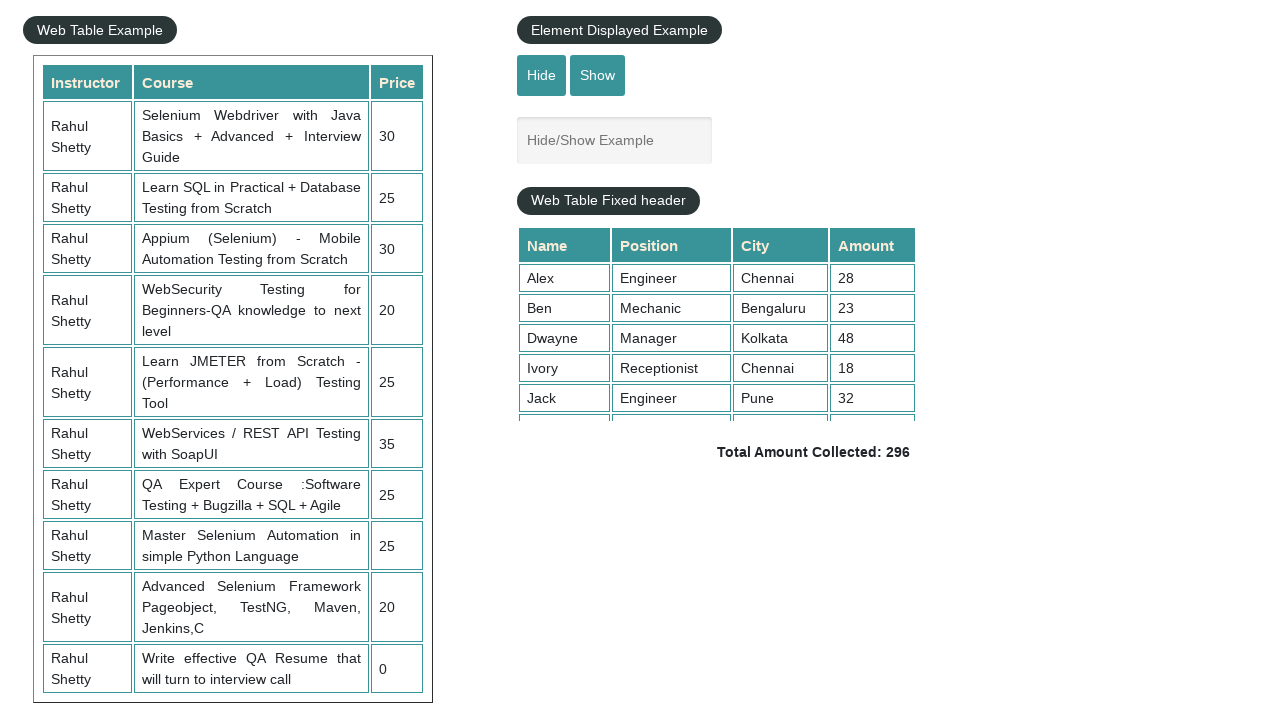

Waited 1 second for scroll animation to complete
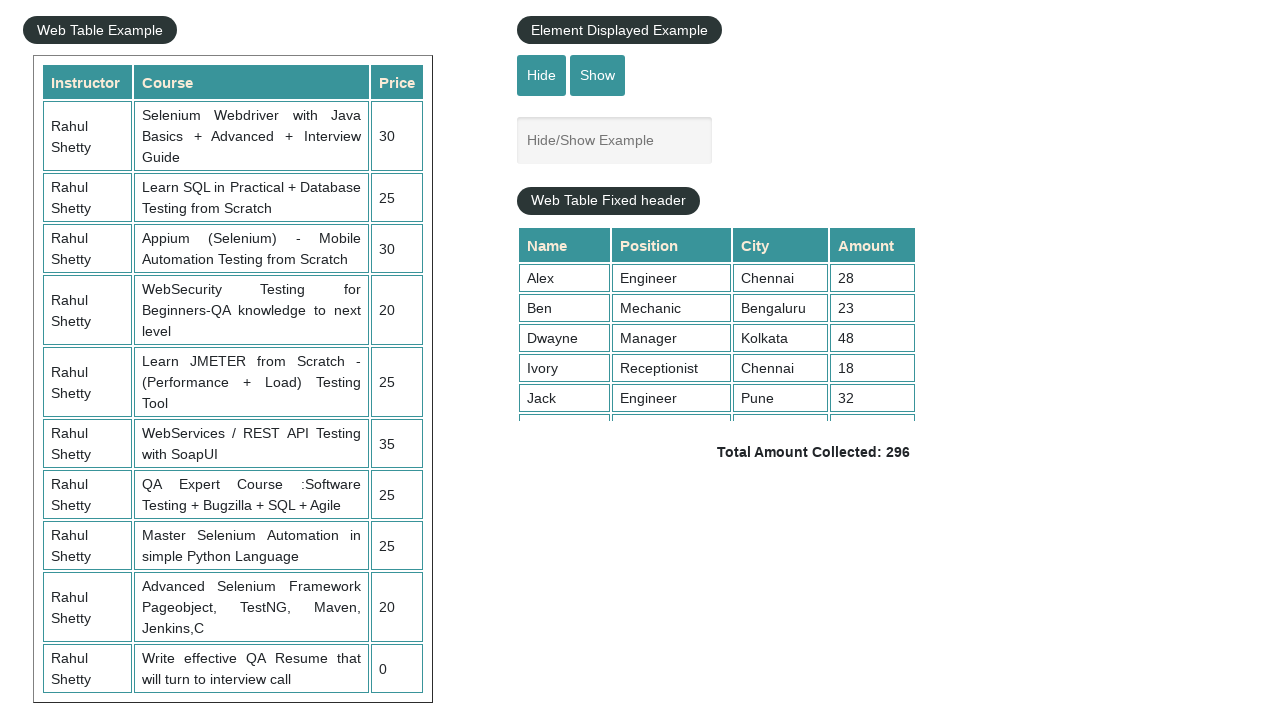

Scrolled table element to bottom (scrollTop set to 5000)
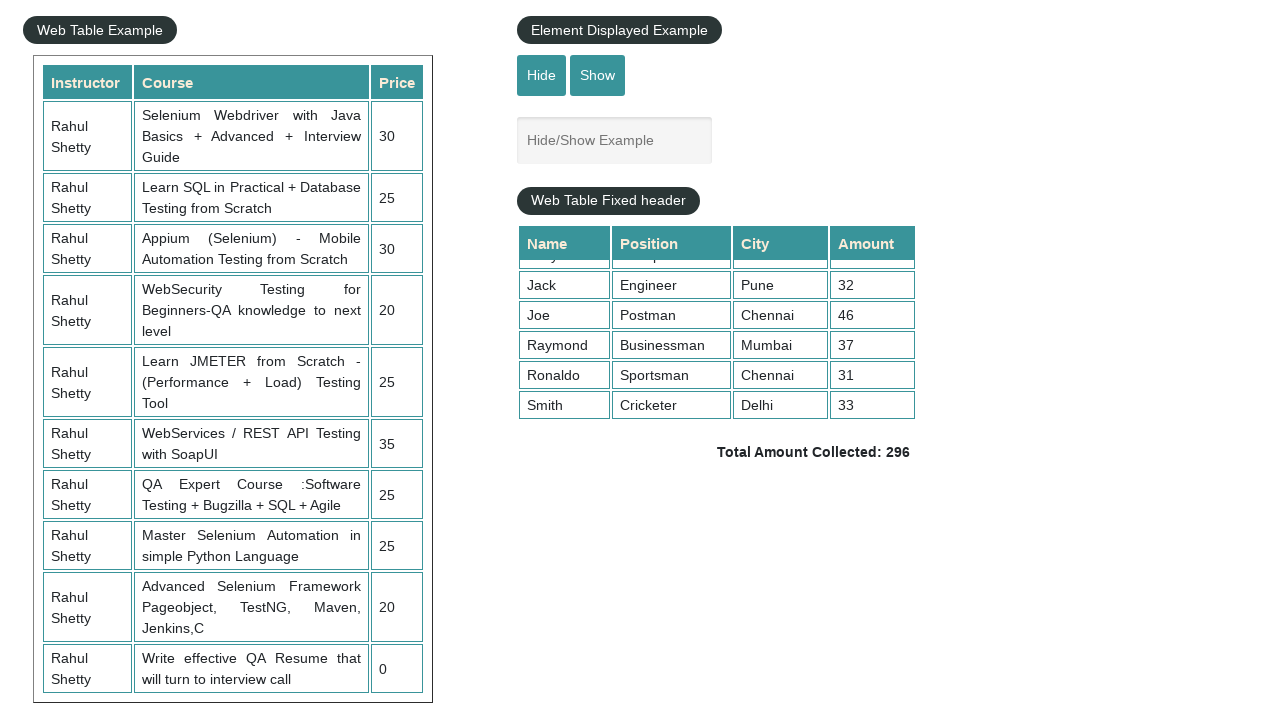

Retrieved all values from table 4th column (9 rows)
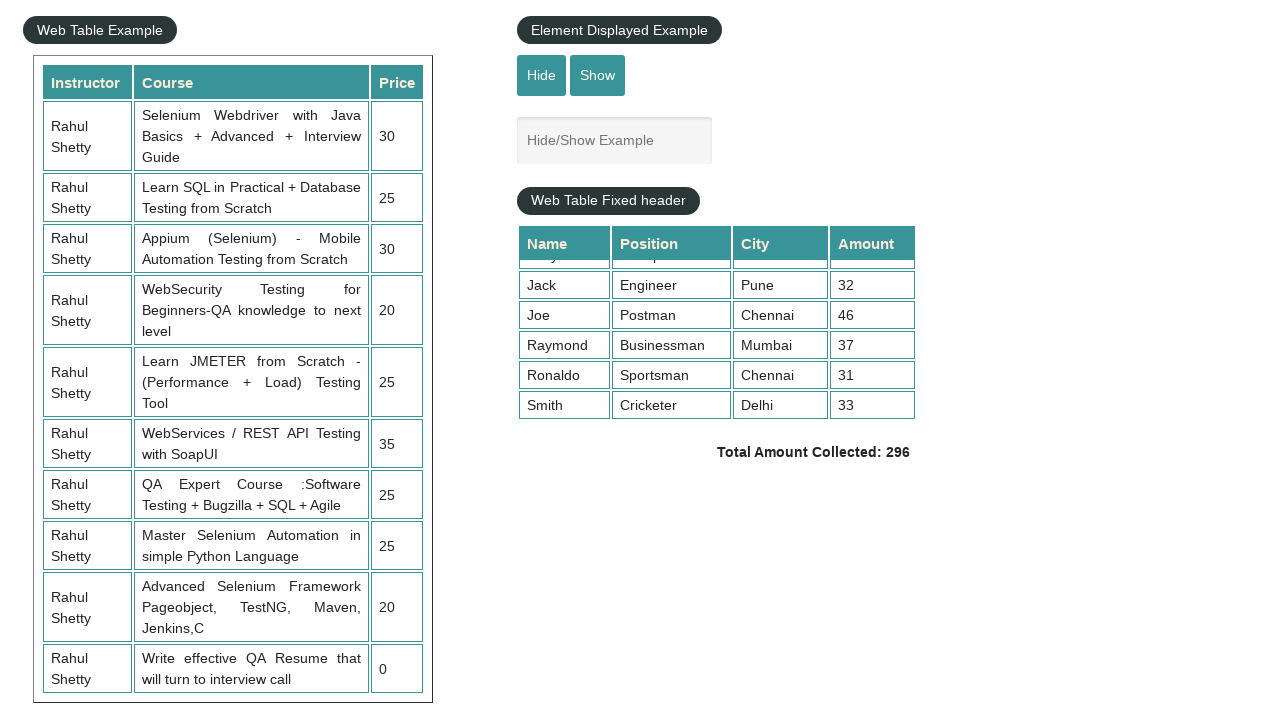

Calculated sum of all table values: 296
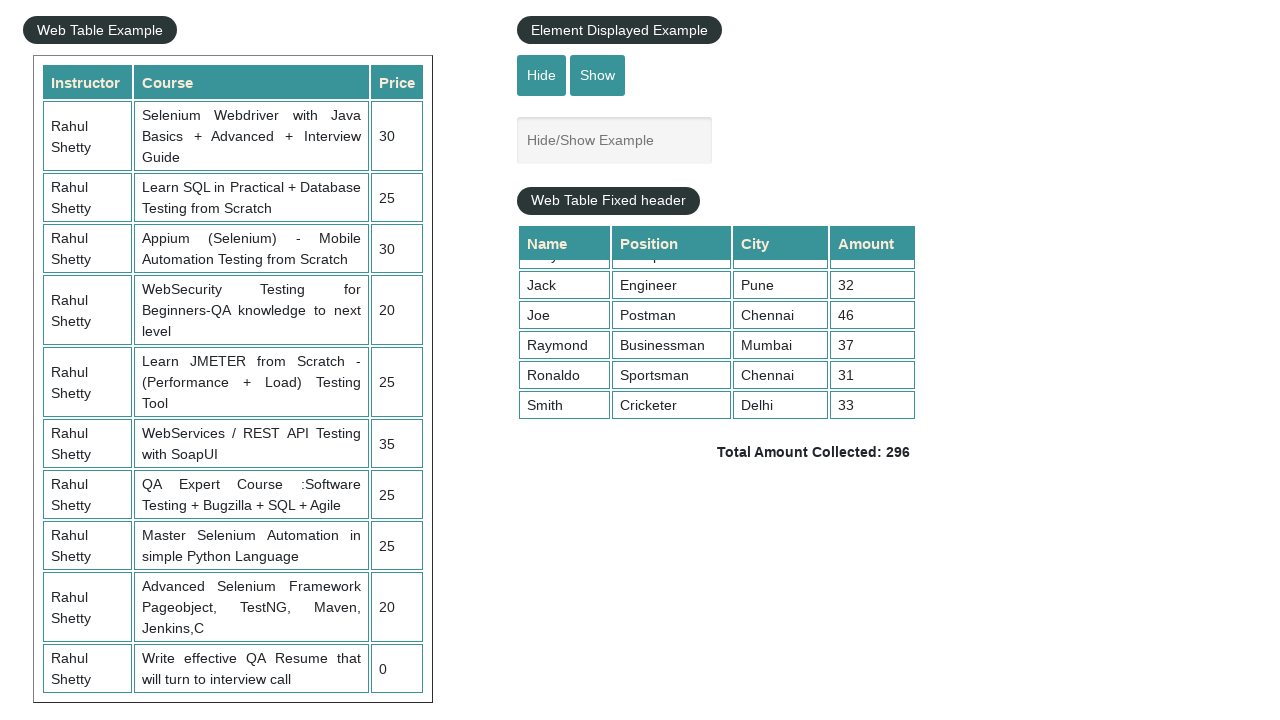

Retrieved displayed total amount text: ' Total Amount Collected: 296 '
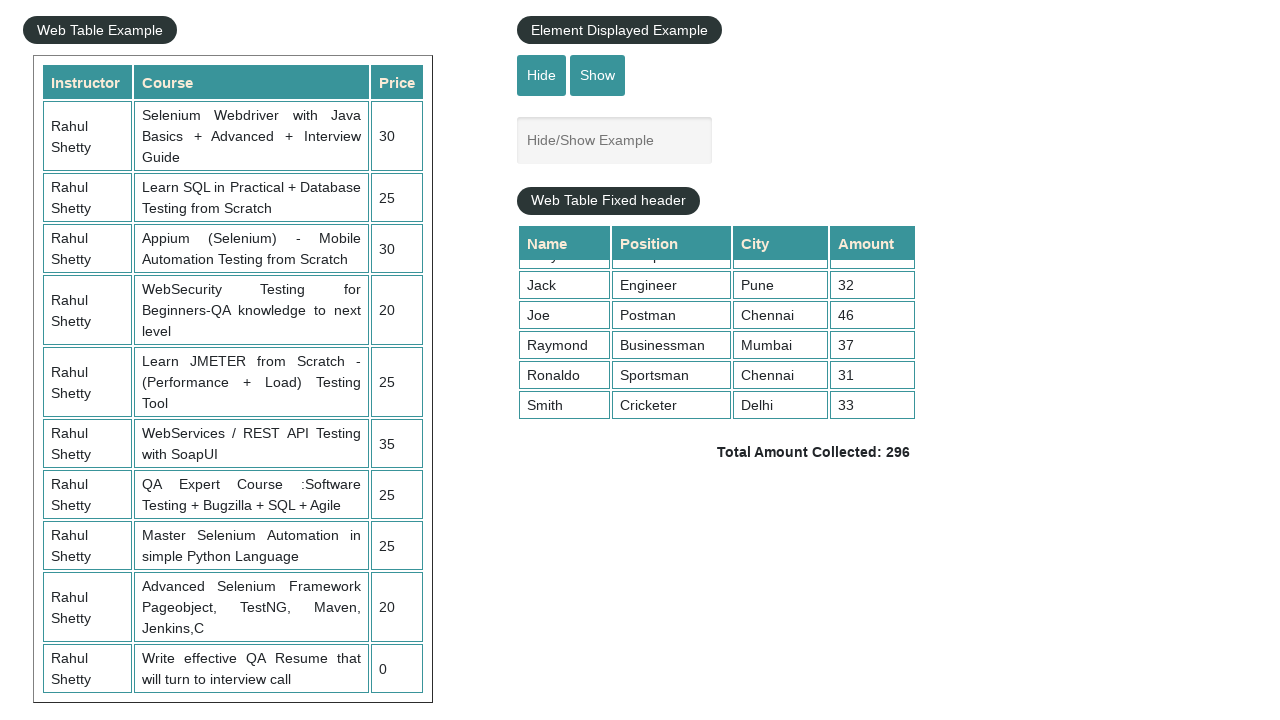

Parsed displayed total value: 296
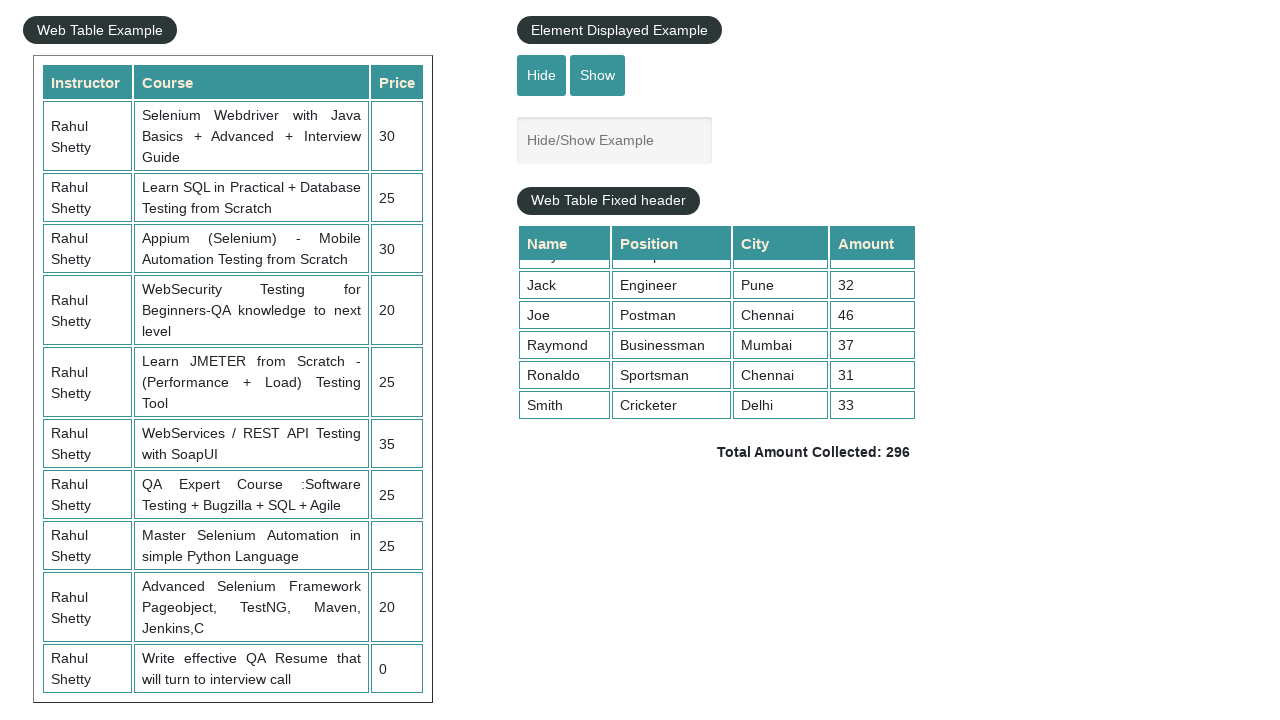

Verified that calculated sum (296) matches displayed total (296)
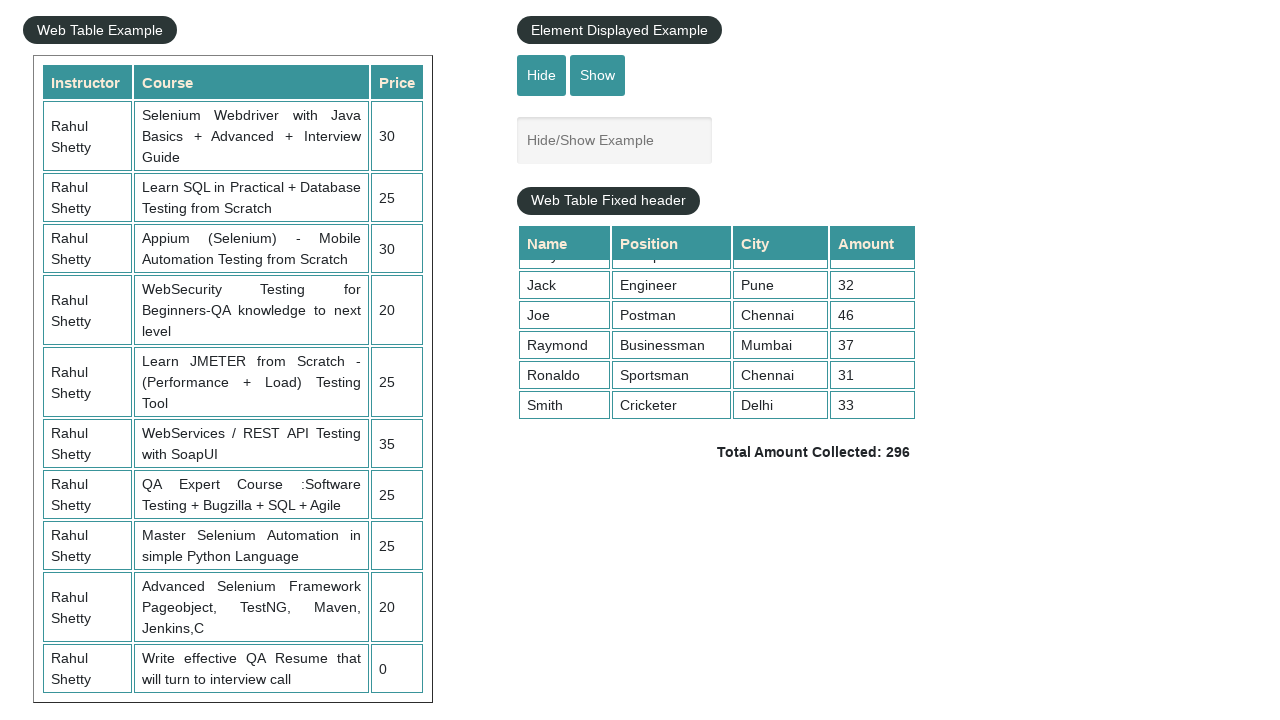

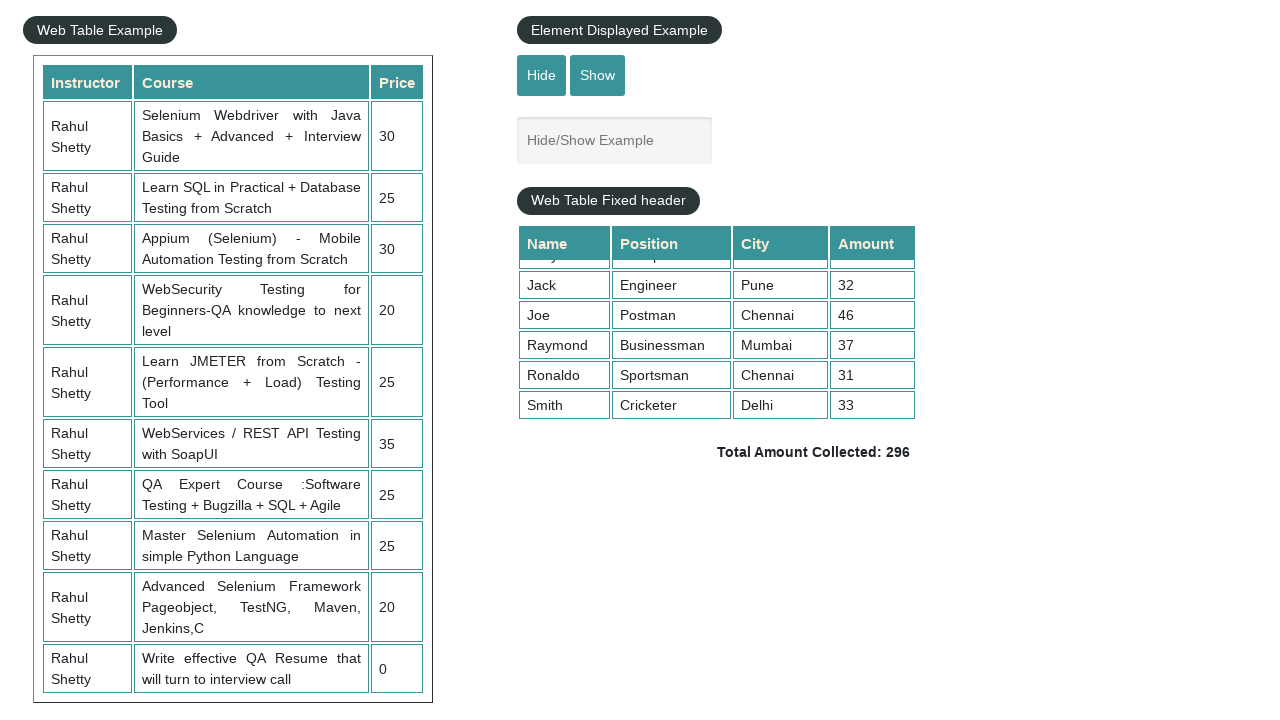